Tests dynamic loading by clicking start button and waiting for hidden element to become visible

Starting URL: https://the-internet.herokuapp.com/dynamic_loading/1

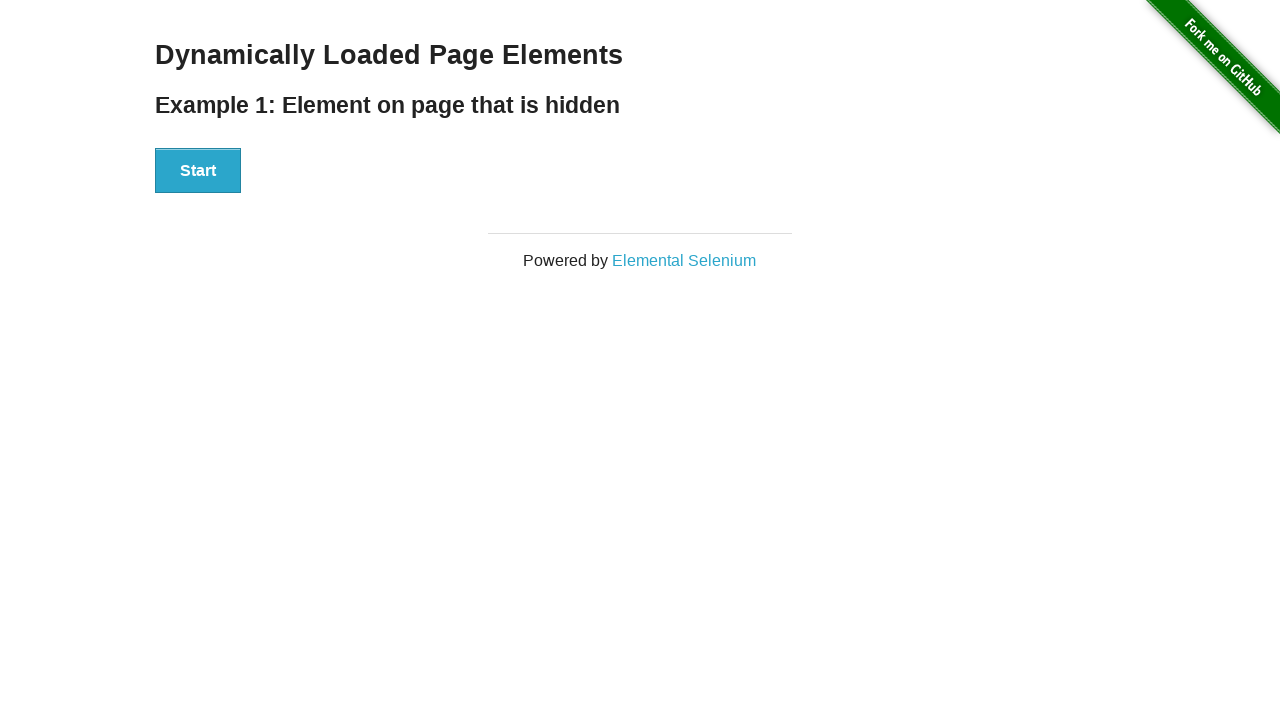

Verified finish element is initially hidden
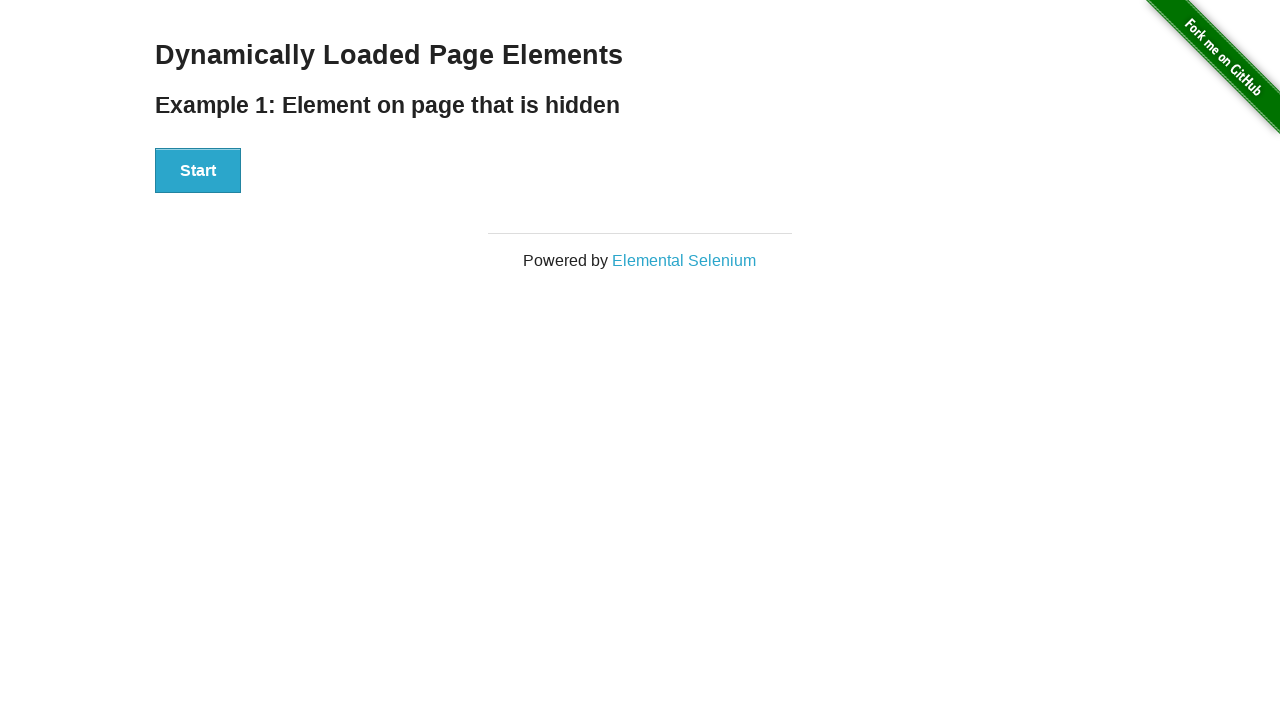

Clicked start button to trigger dynamic loading at (198, 171) on #start button
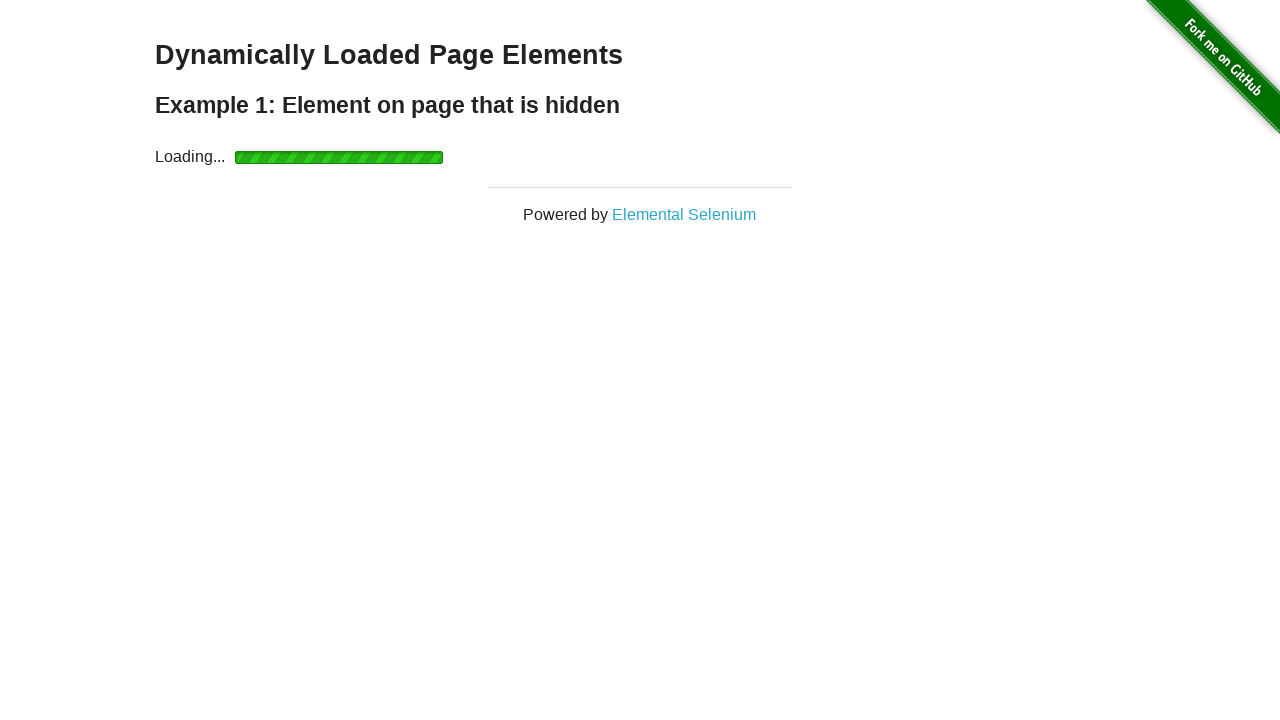

Waited for finish element to become visible
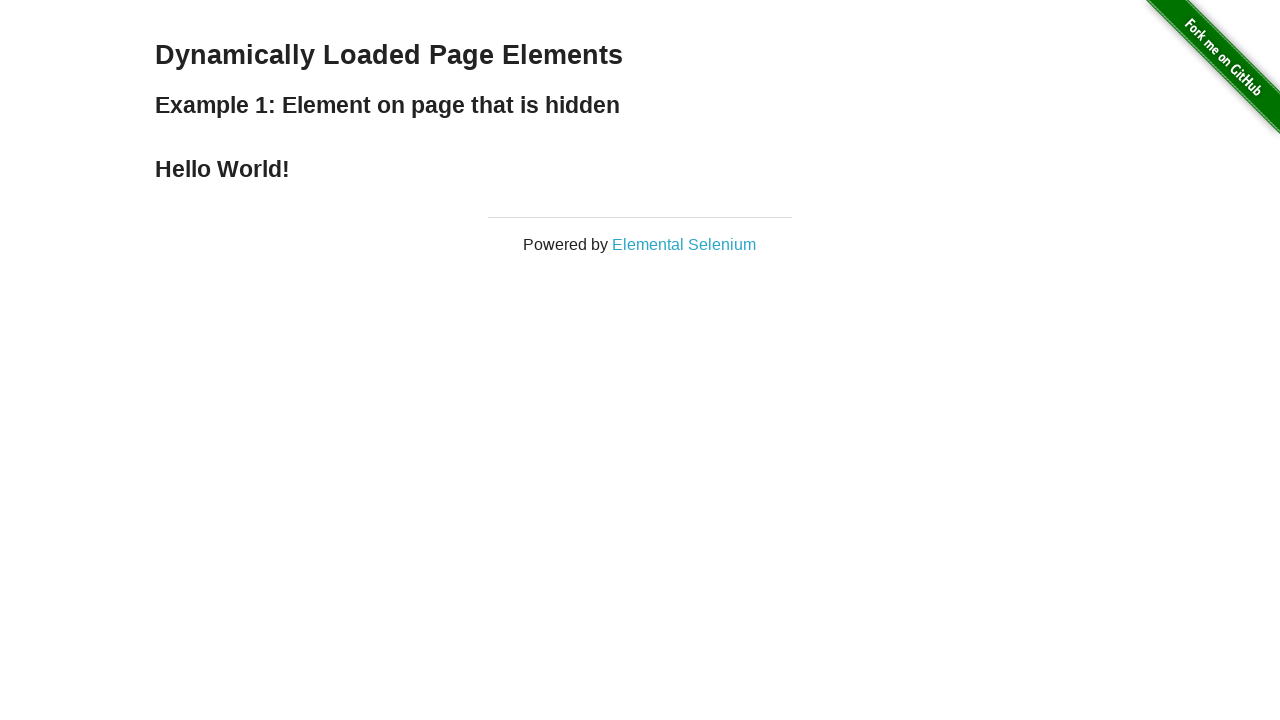

Verified finish element is now visible after dynamic loading completed
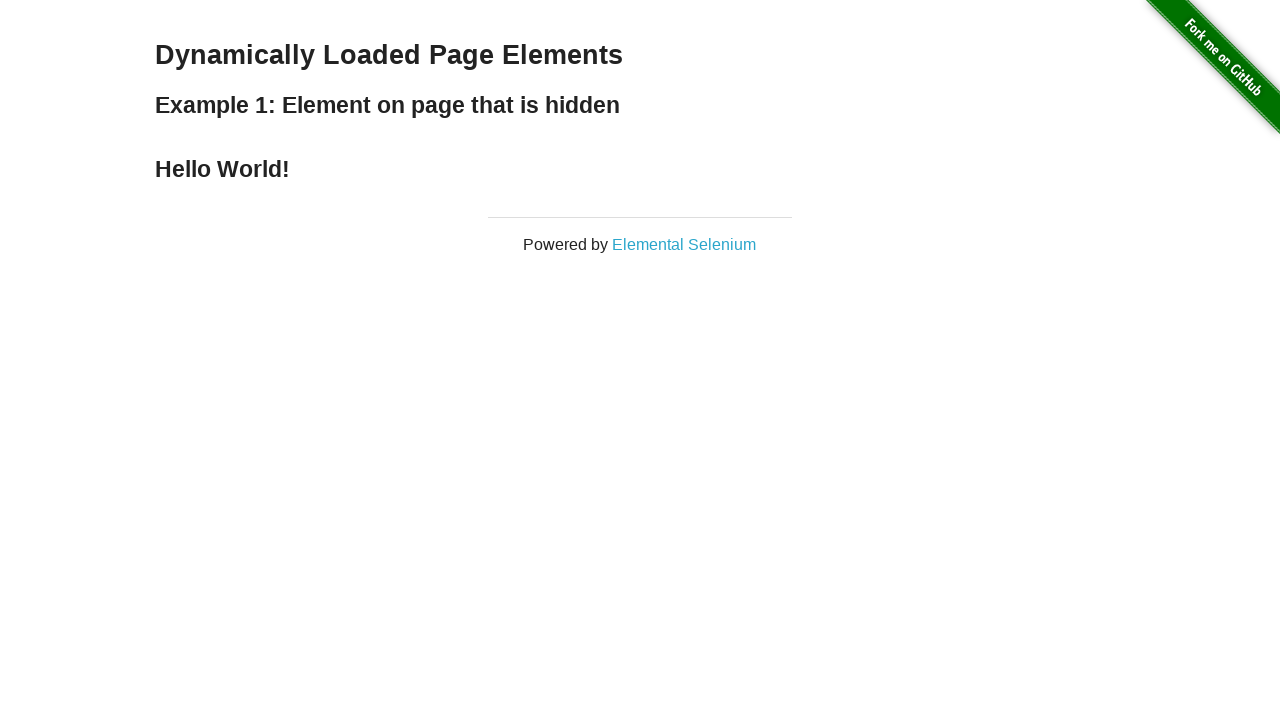

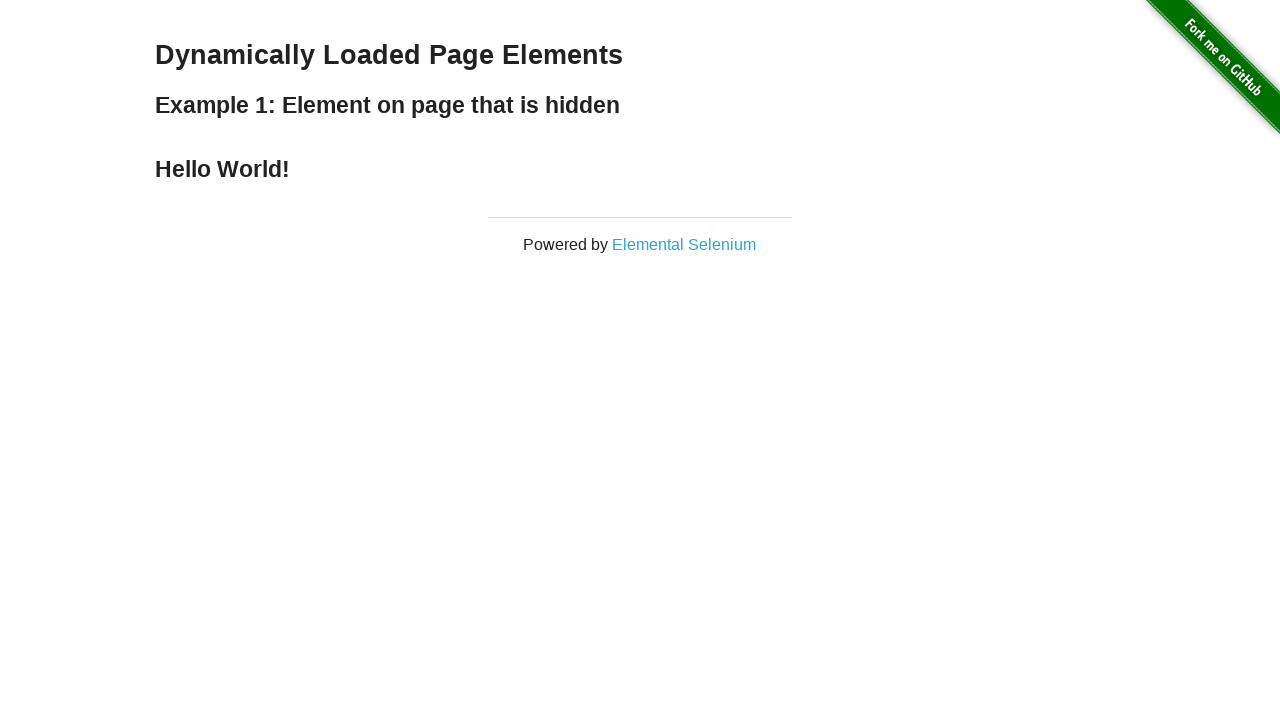